Tests radio button selection functionality by finding all radio buttons, selecting the one with value "radio3", and verifying it becomes selected.

Starting URL: https://rahulshettyacademy.com/AutomationPractice/

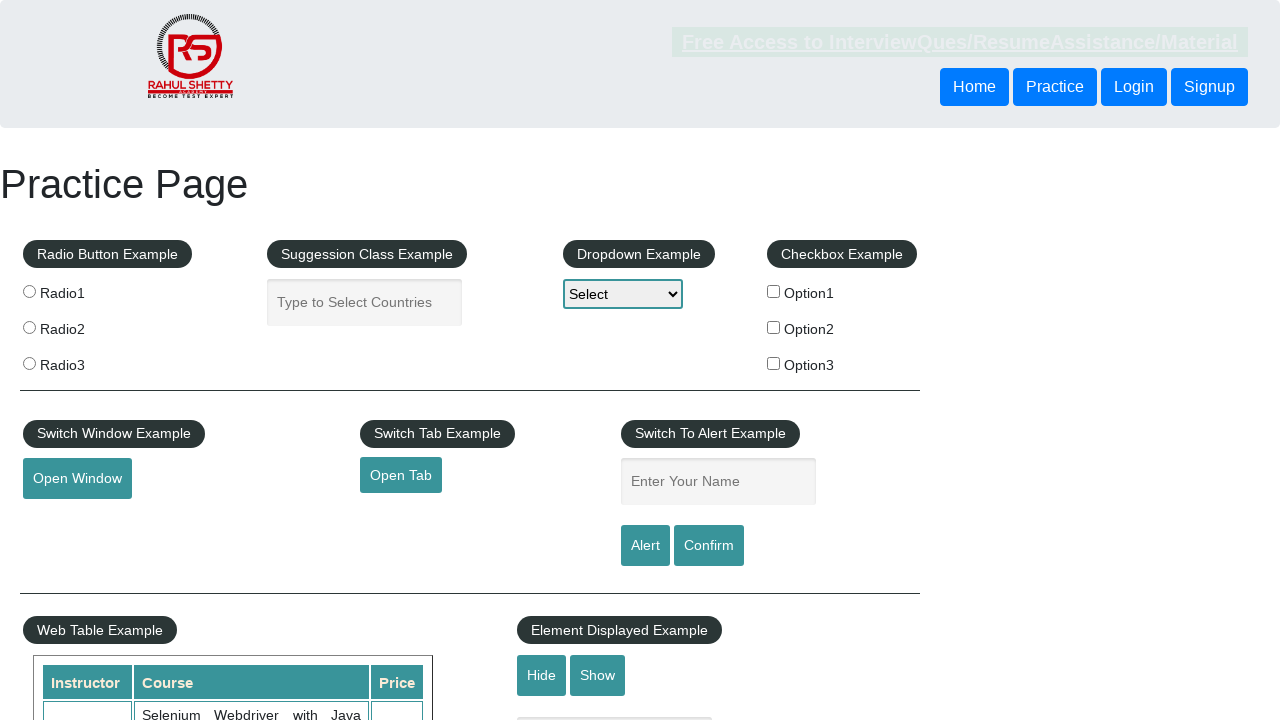

Located all radio buttons on the page
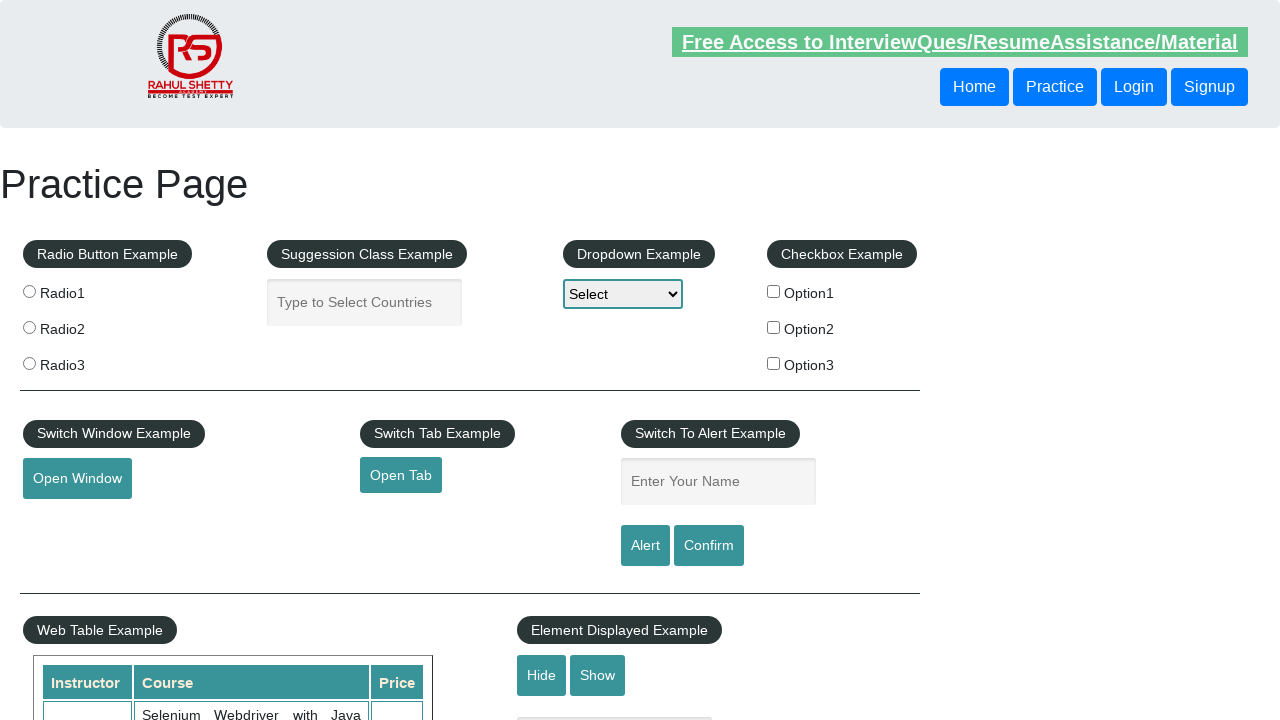

Found 3 radio buttons on the page
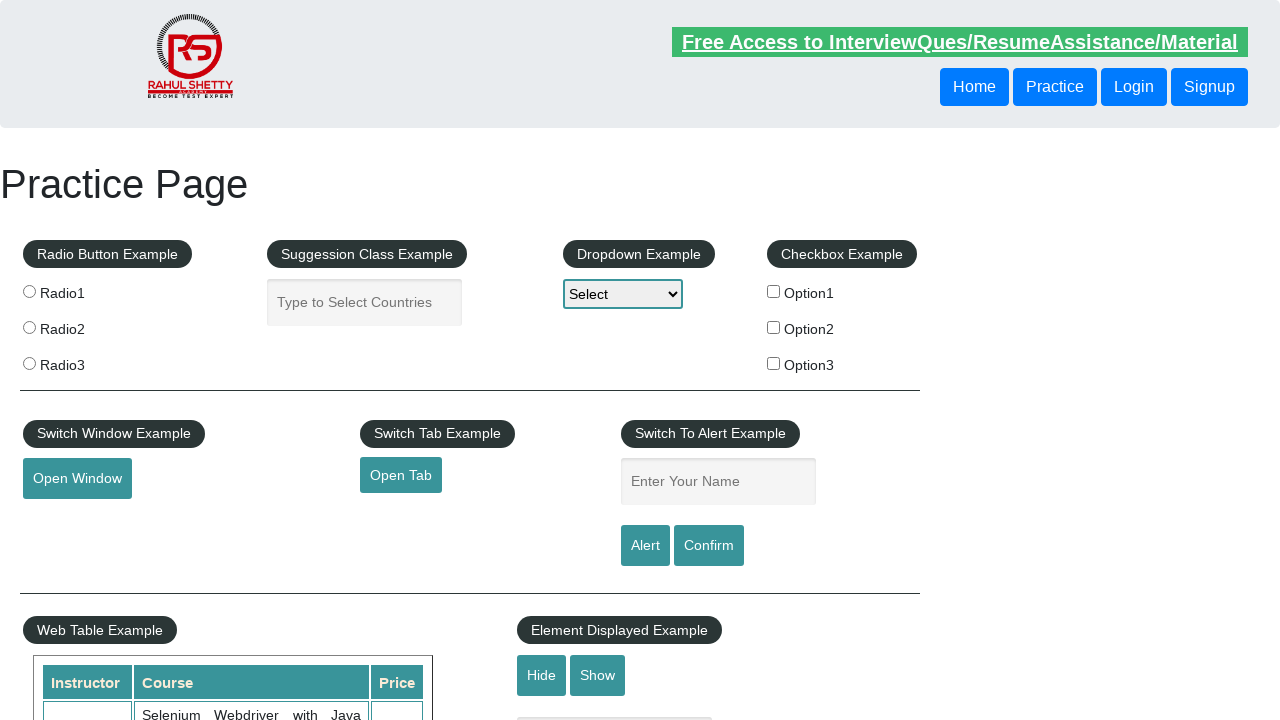

Checking radio button 1 of 3
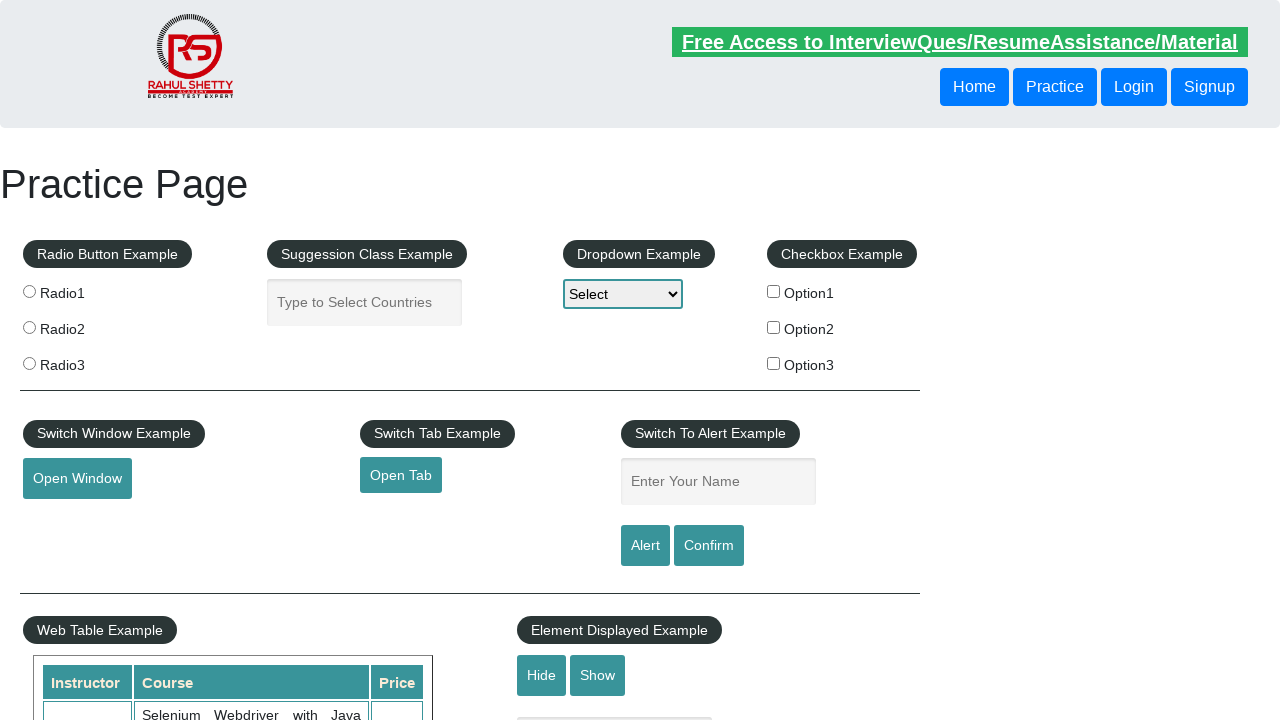

Checking radio button 2 of 3
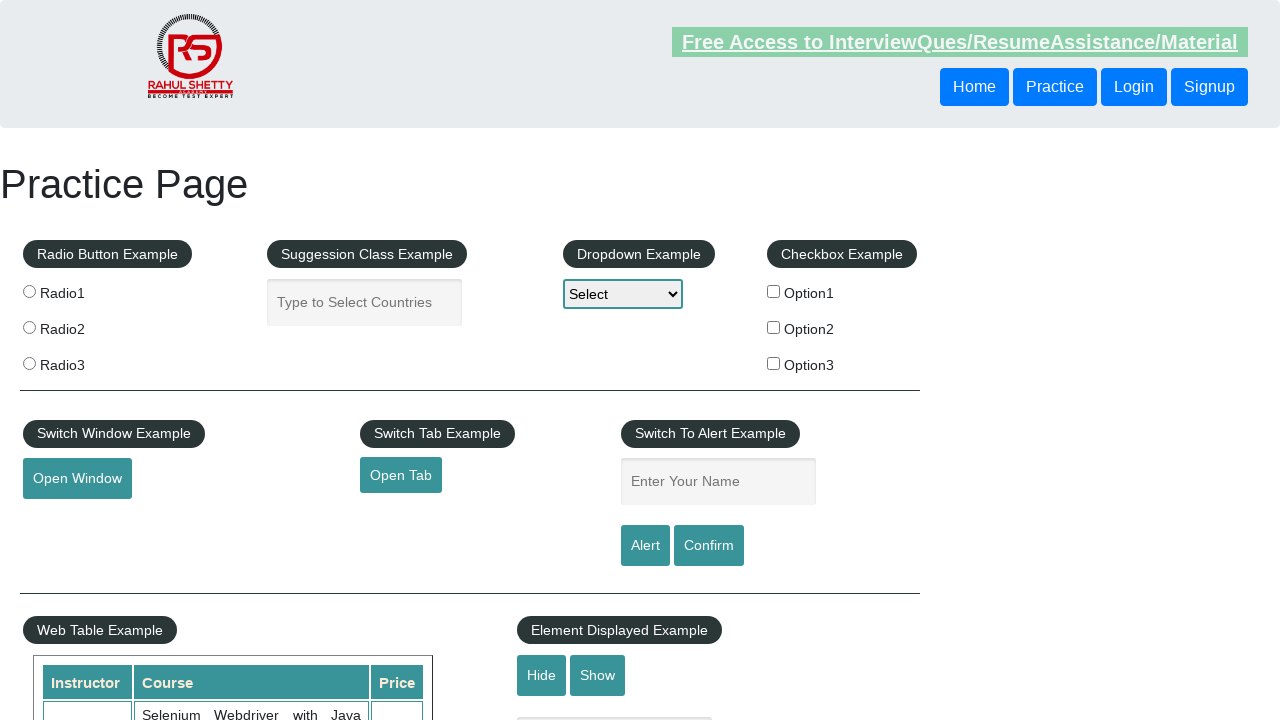

Checking radio button 3 of 3
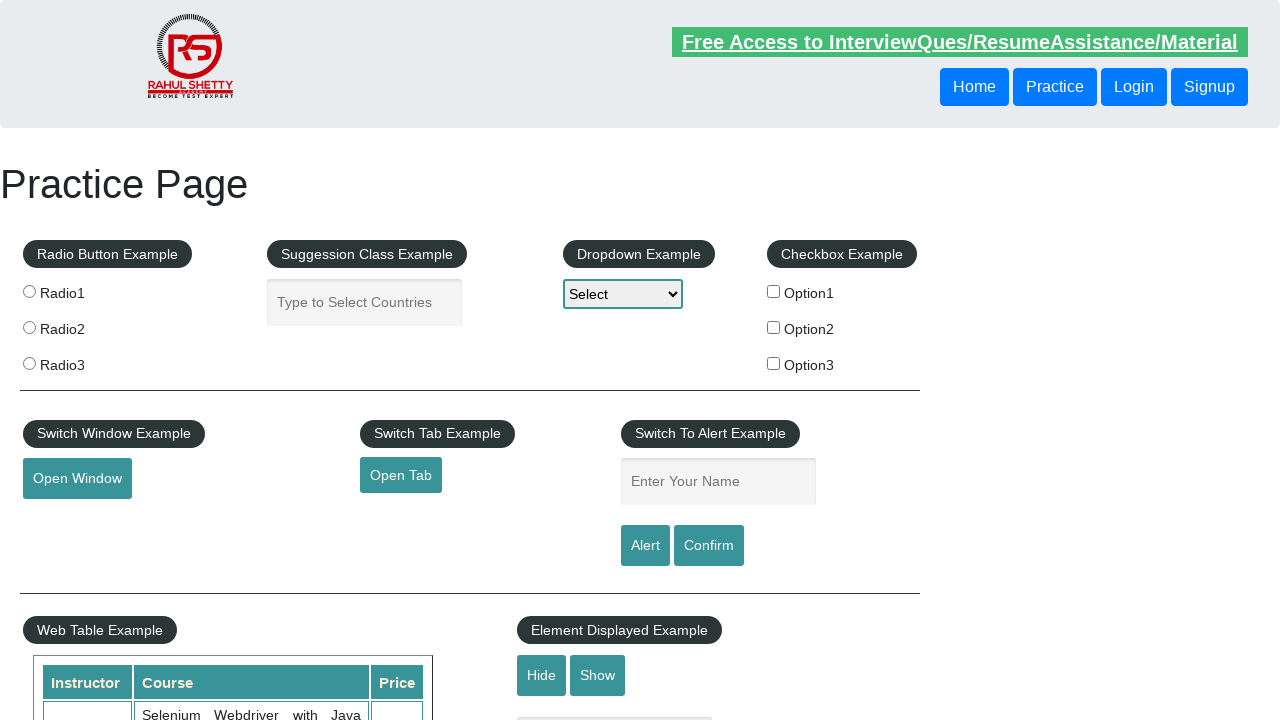

Found radio button with value 'radio3'
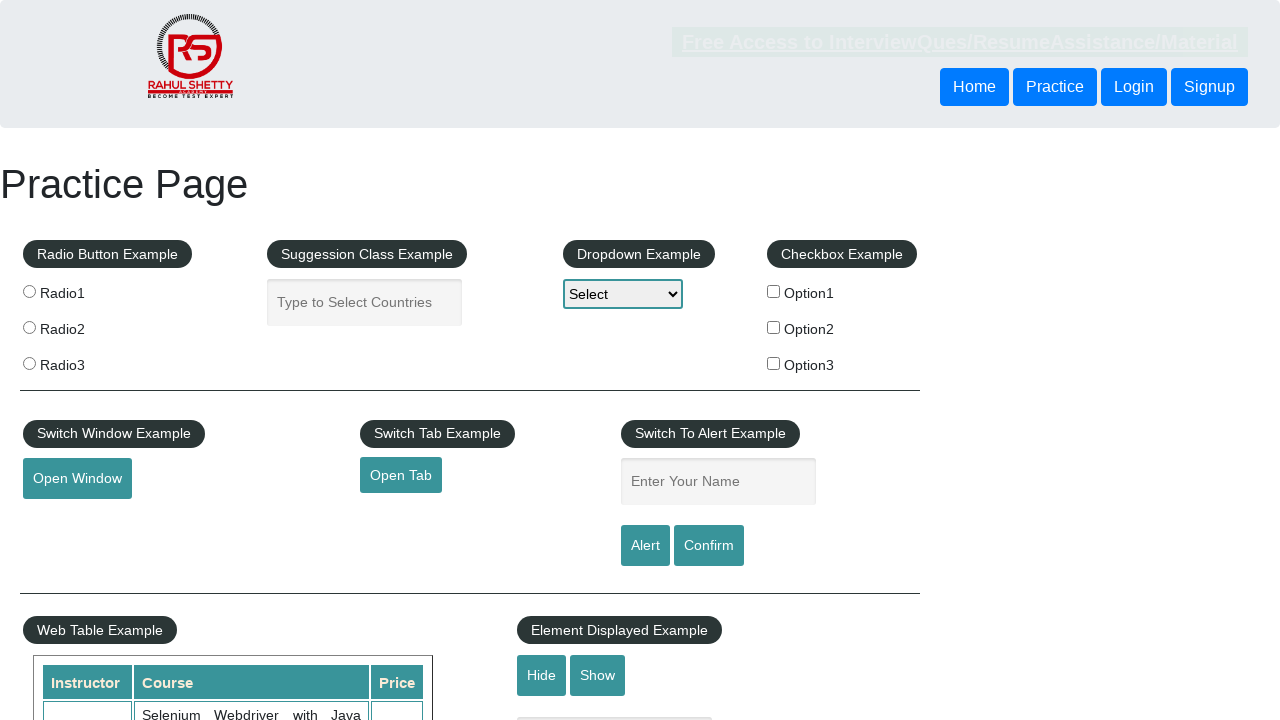

Clicked radio button with value 'radio3' at (29, 363) on xpath=//input[@type='radio'] >> nth=2
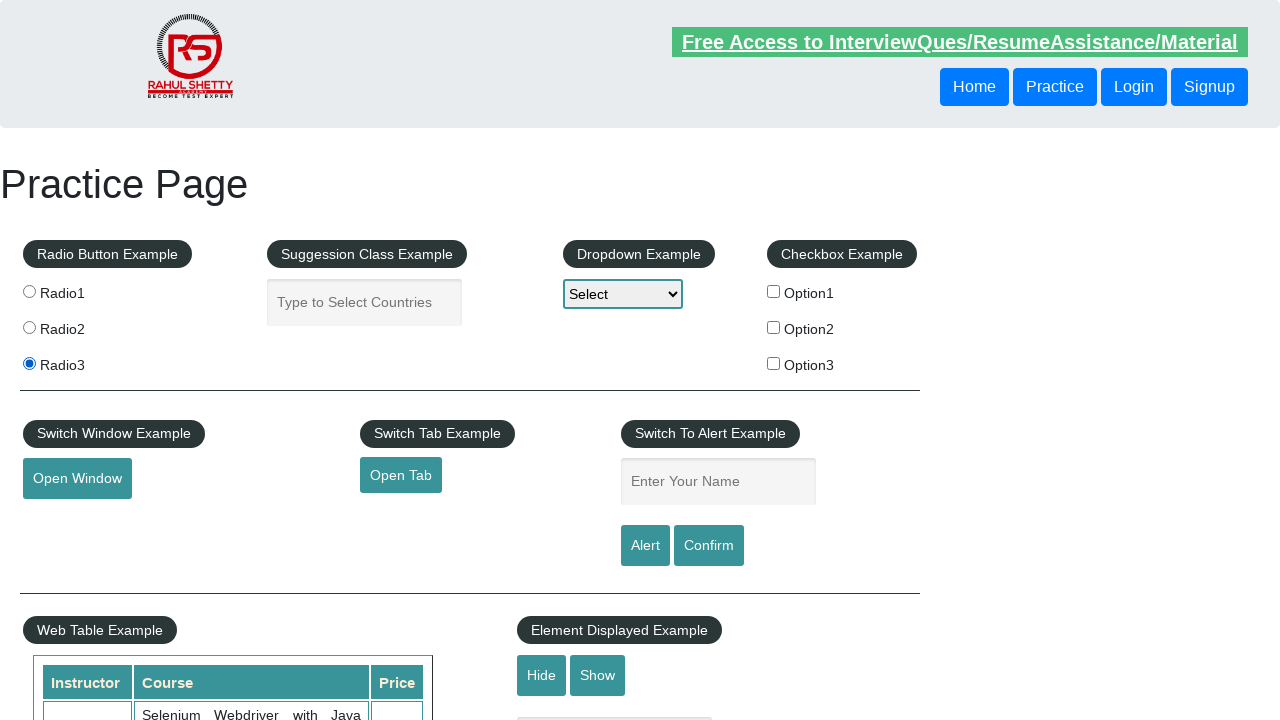

Verified that radio button with value 'radio3' is selected
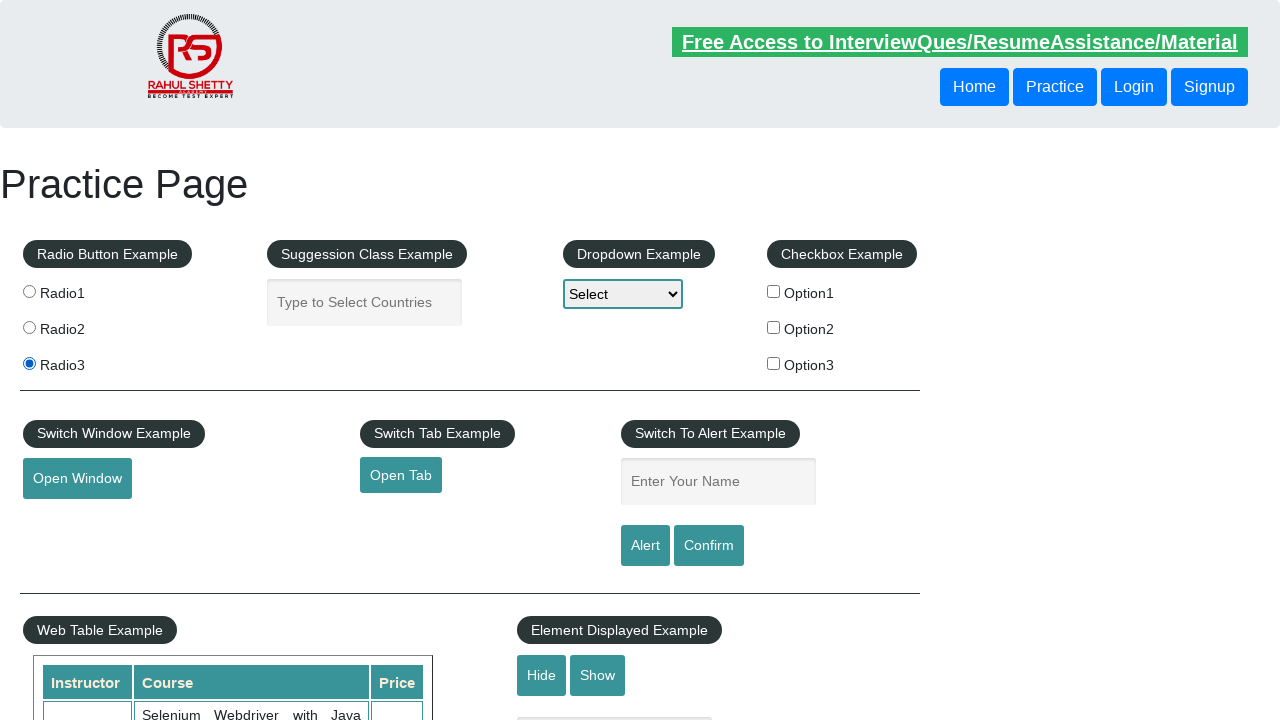

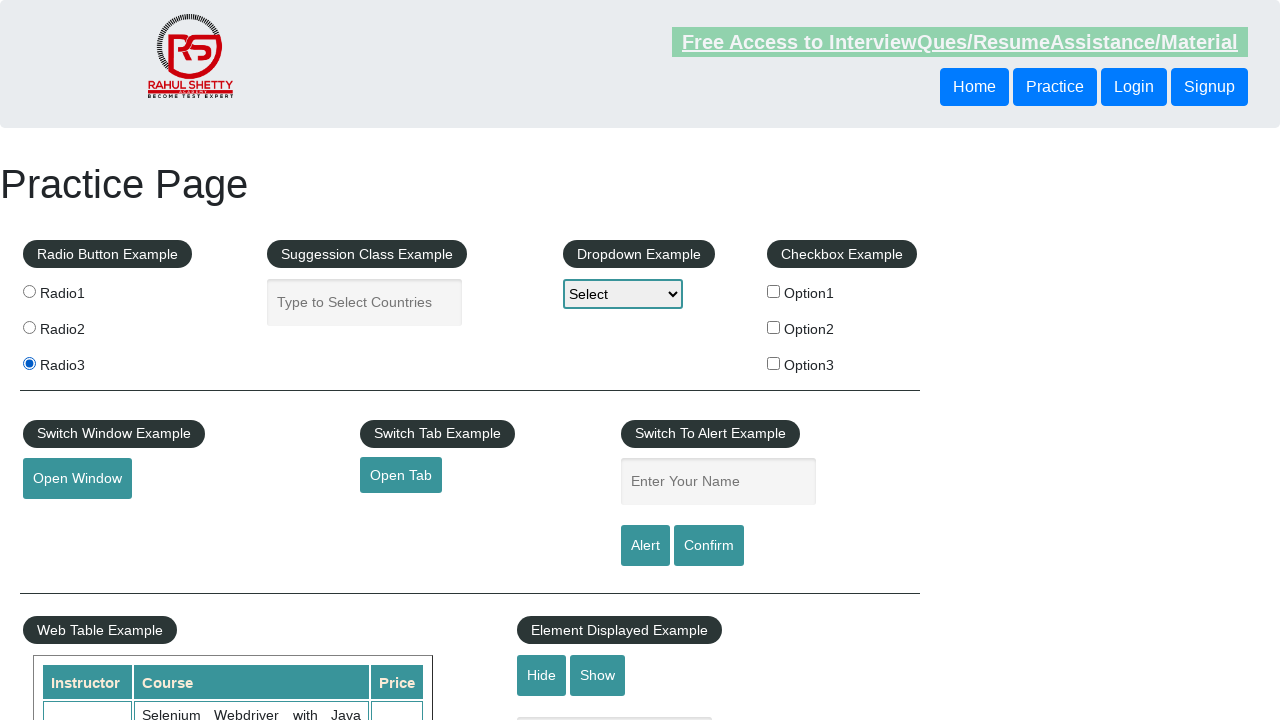